Tests JavaScript prompt alert functionality by clicking to open a prompt box, entering text into it, accepting the alert, and verifying the entered text appears on the page

Starting URL: https://demo.automationtesting.in/Alerts.html

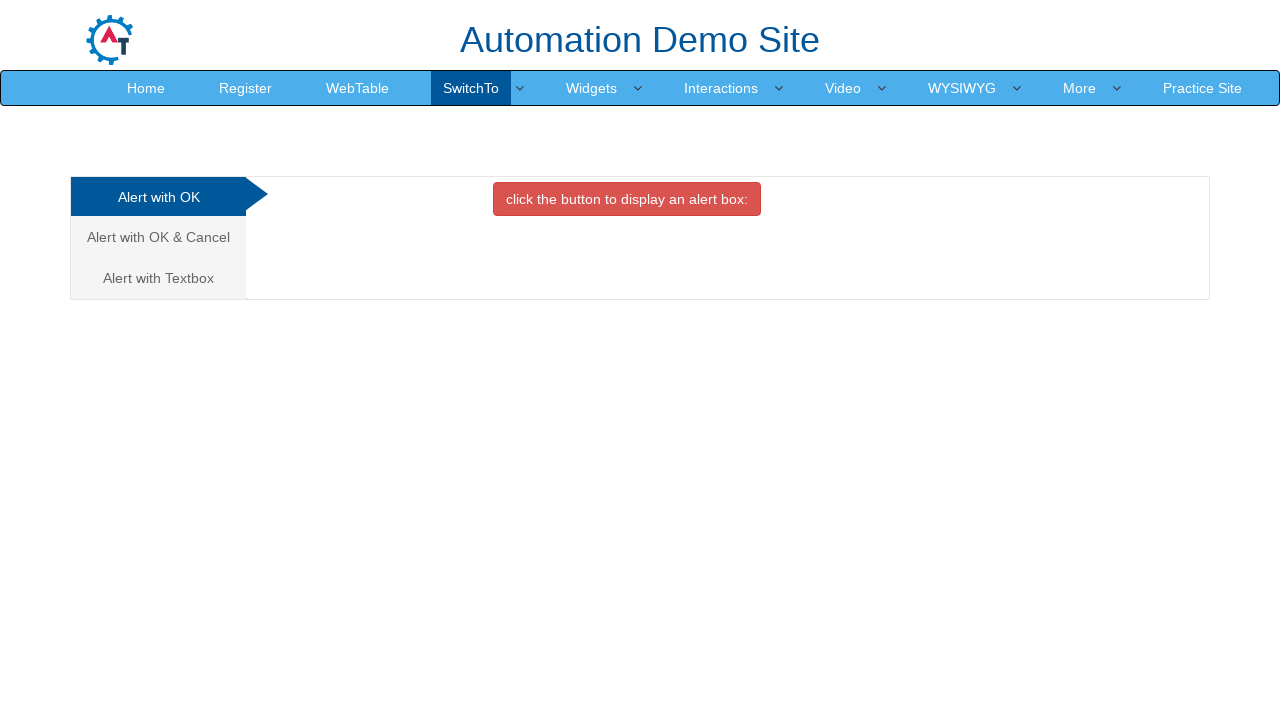

Clicked on 'Alert with Textbox' tab at (158, 278) on xpath=//a[text()='Alert with Textbox ']
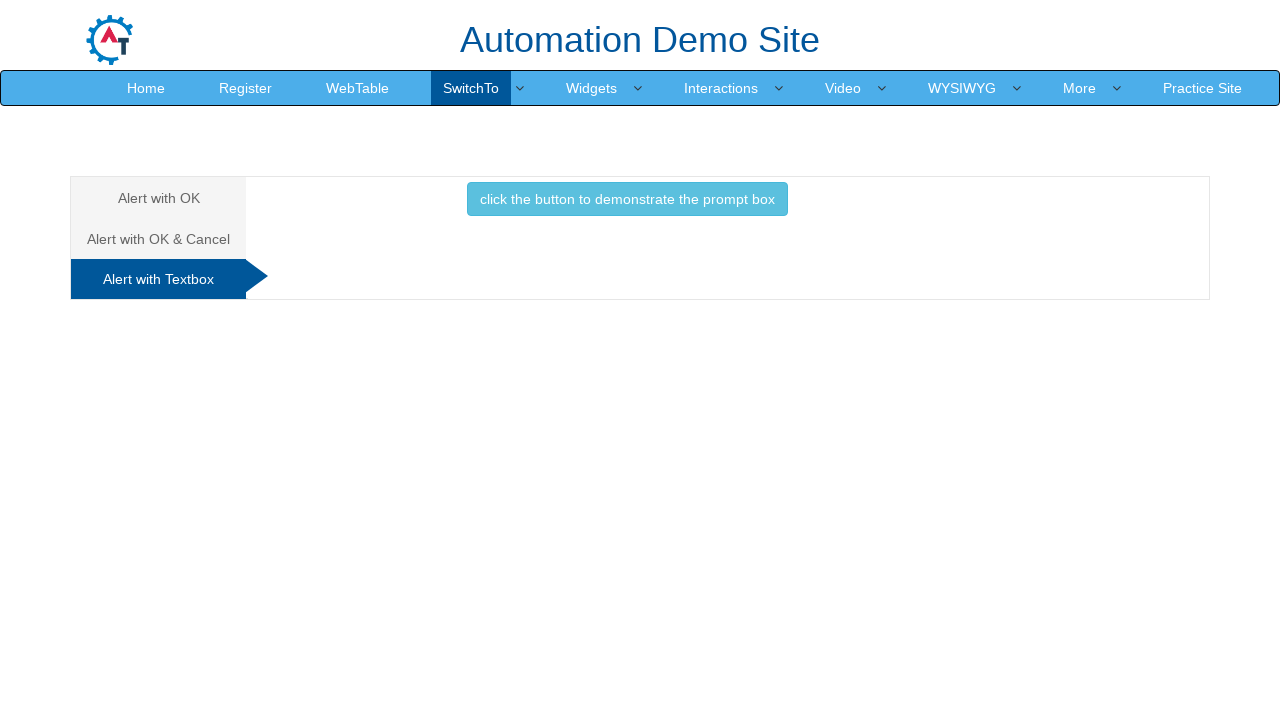

Set up dialog handler to accept prompts with text 'prashant'
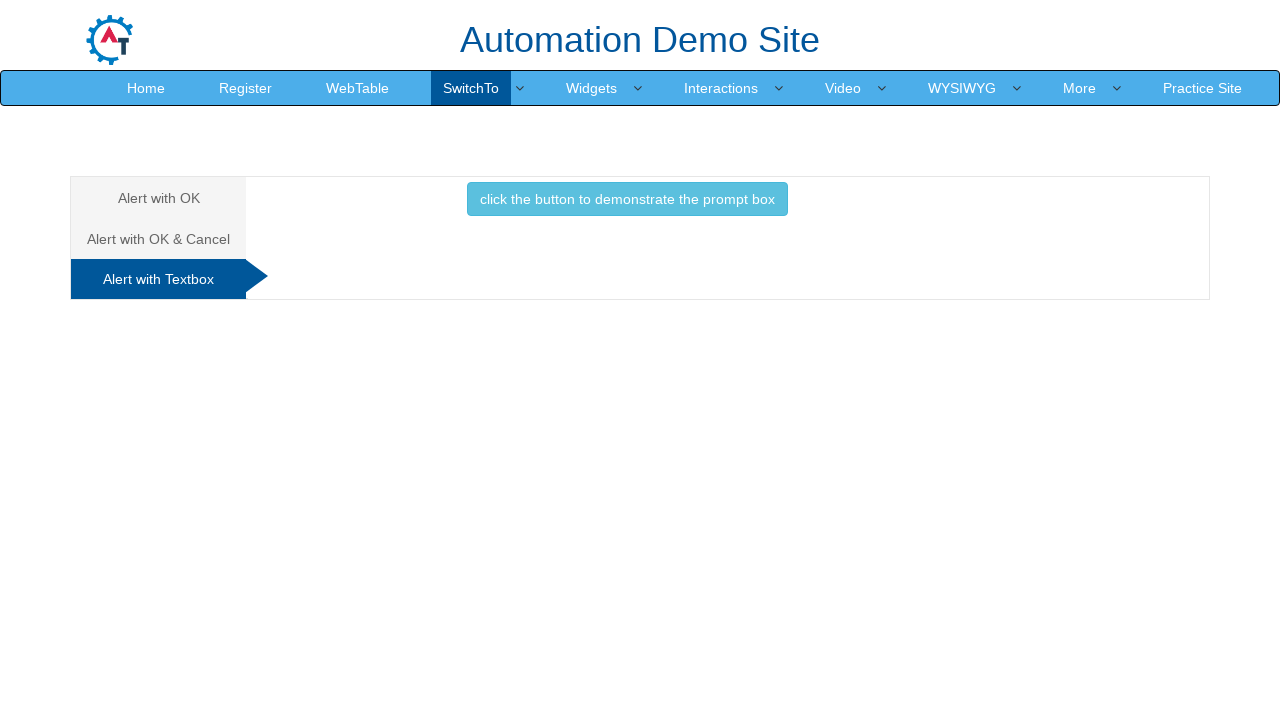

Clicked button to trigger the prompt box at (627, 199) on xpath=//button[text()='click the button to demonstrate the prompt box ']
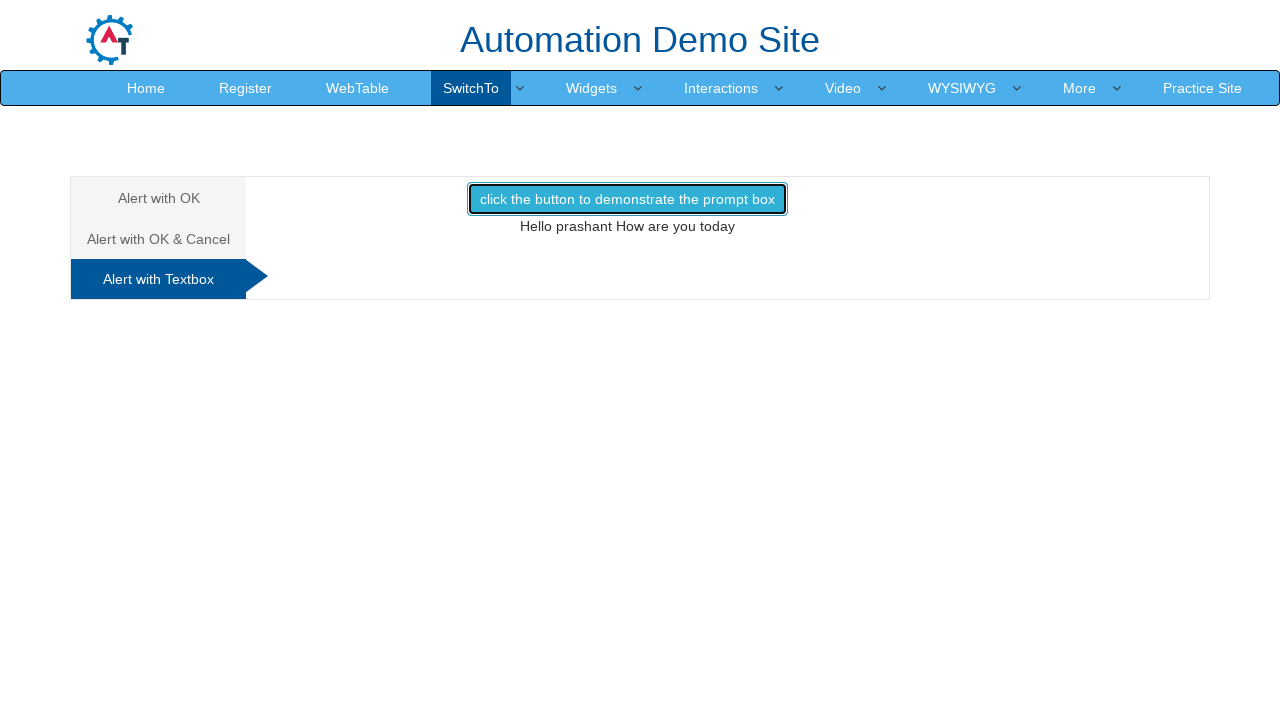

Waited for result element to appear
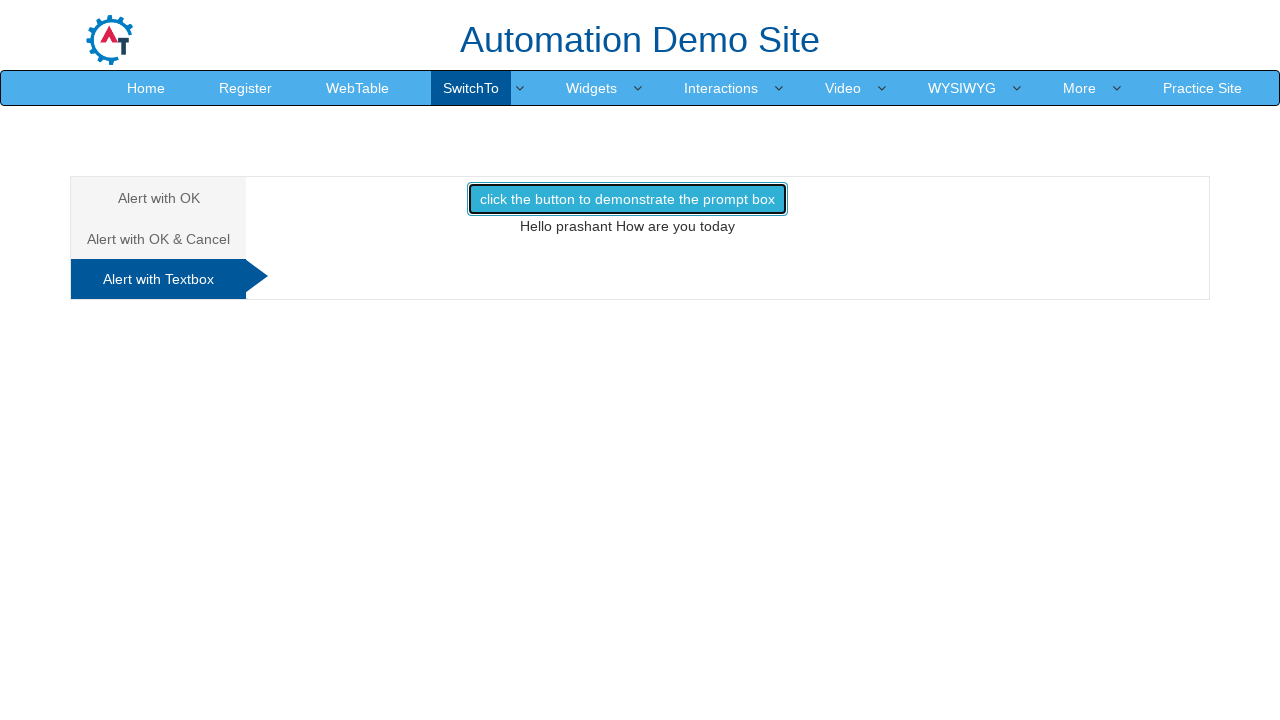

Retrieved text content from result element
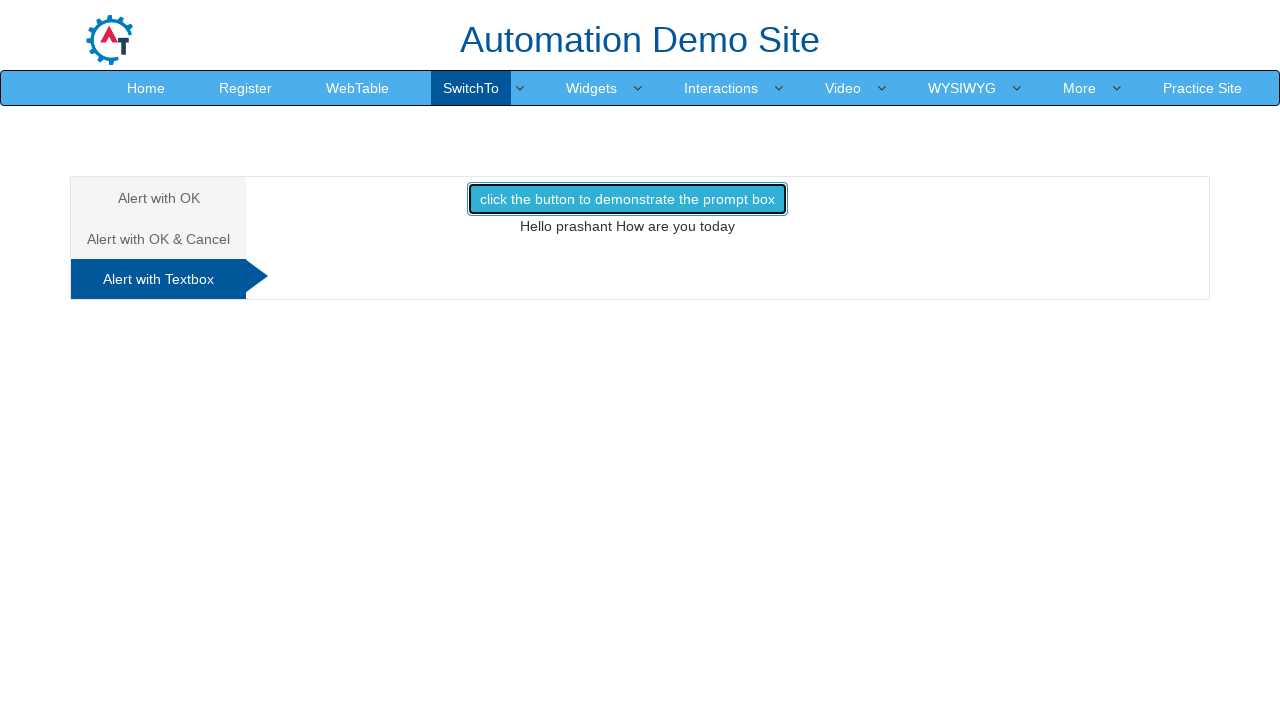

Verified that entered text 'prashant' appears in the result
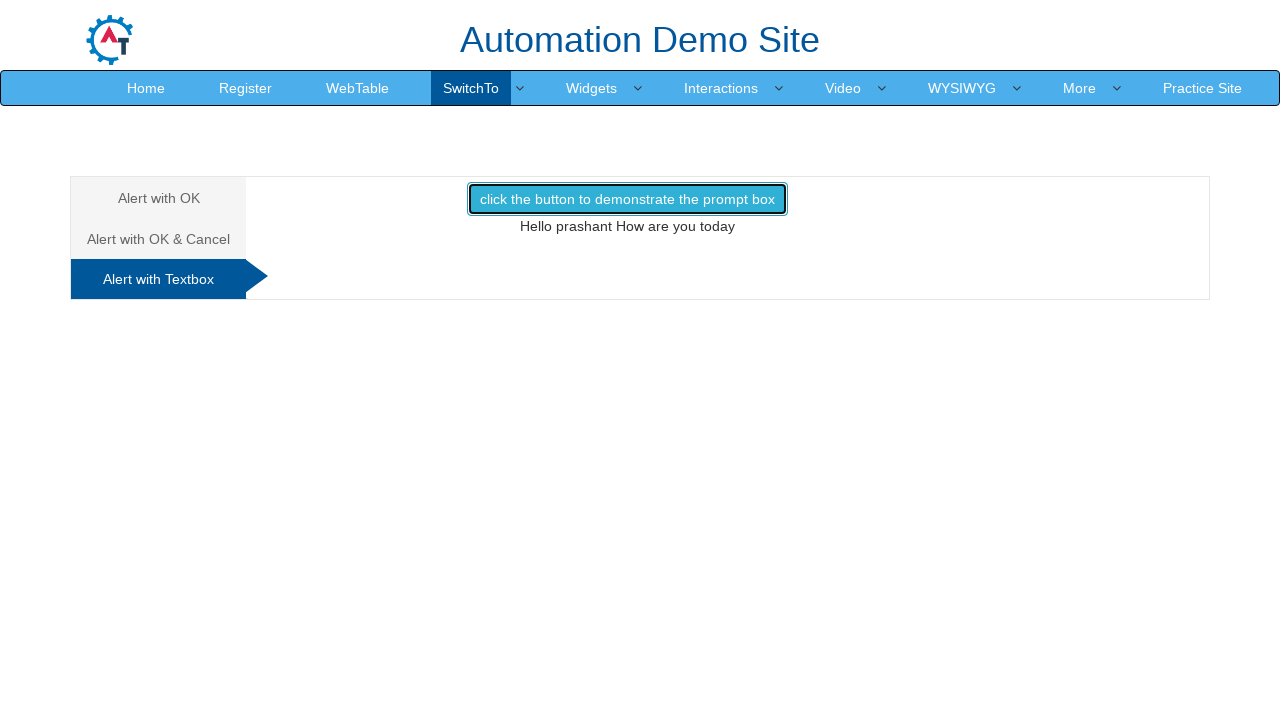

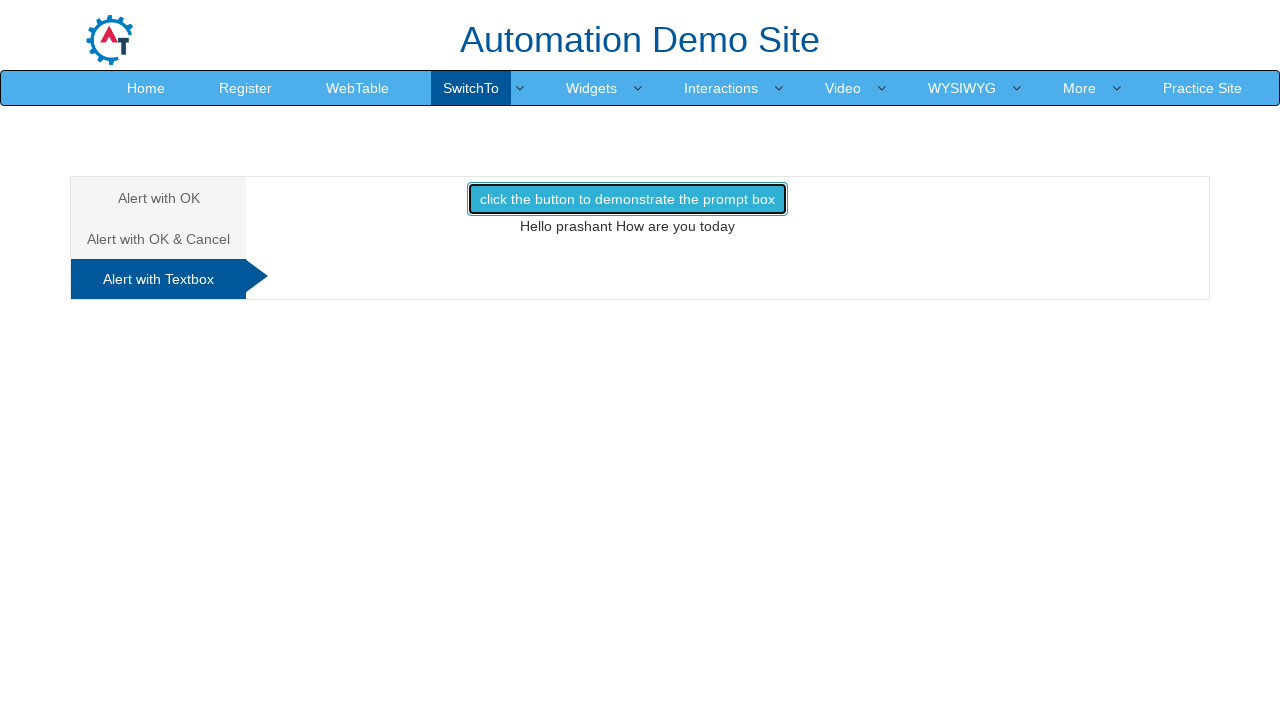